Clicks on Contact us link in the header

Starting URL: https://bearstore-testsite.smartbear.com/

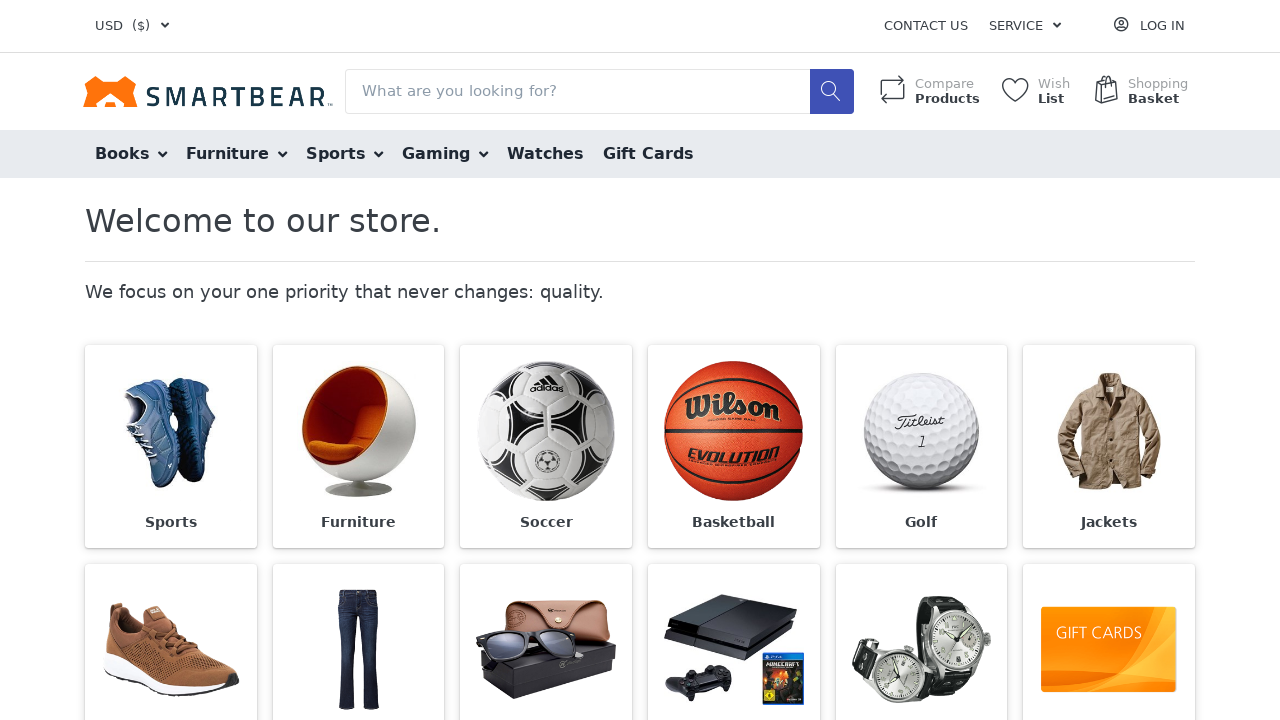

Clicked Contact us link in the header at (926, 26) on xpath=//a[text()='Contact us']
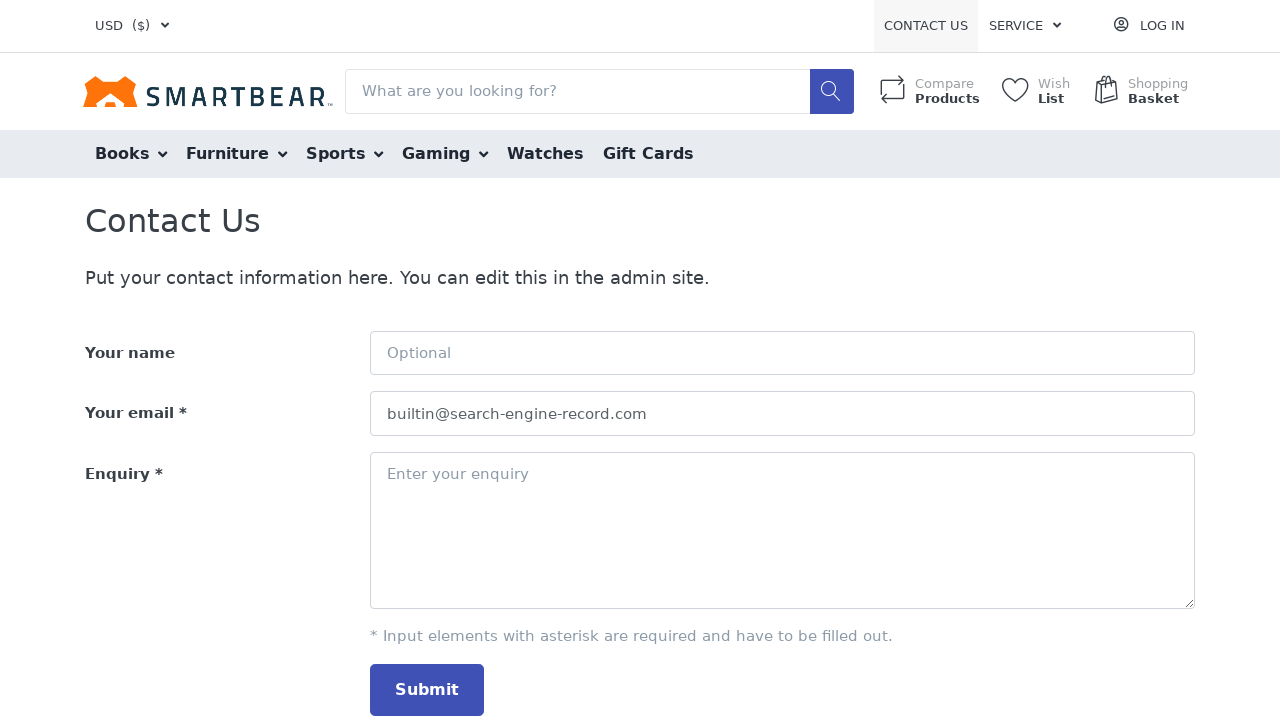

Contact us page loaded (domcontentloaded)
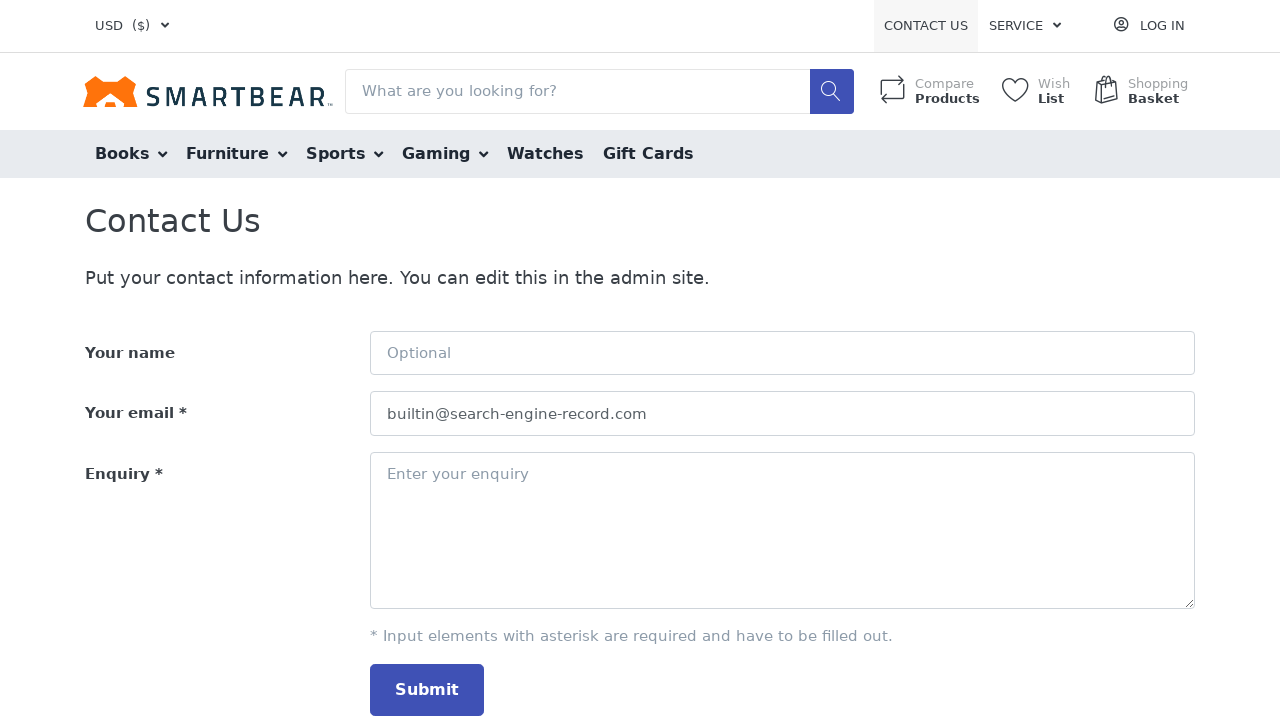

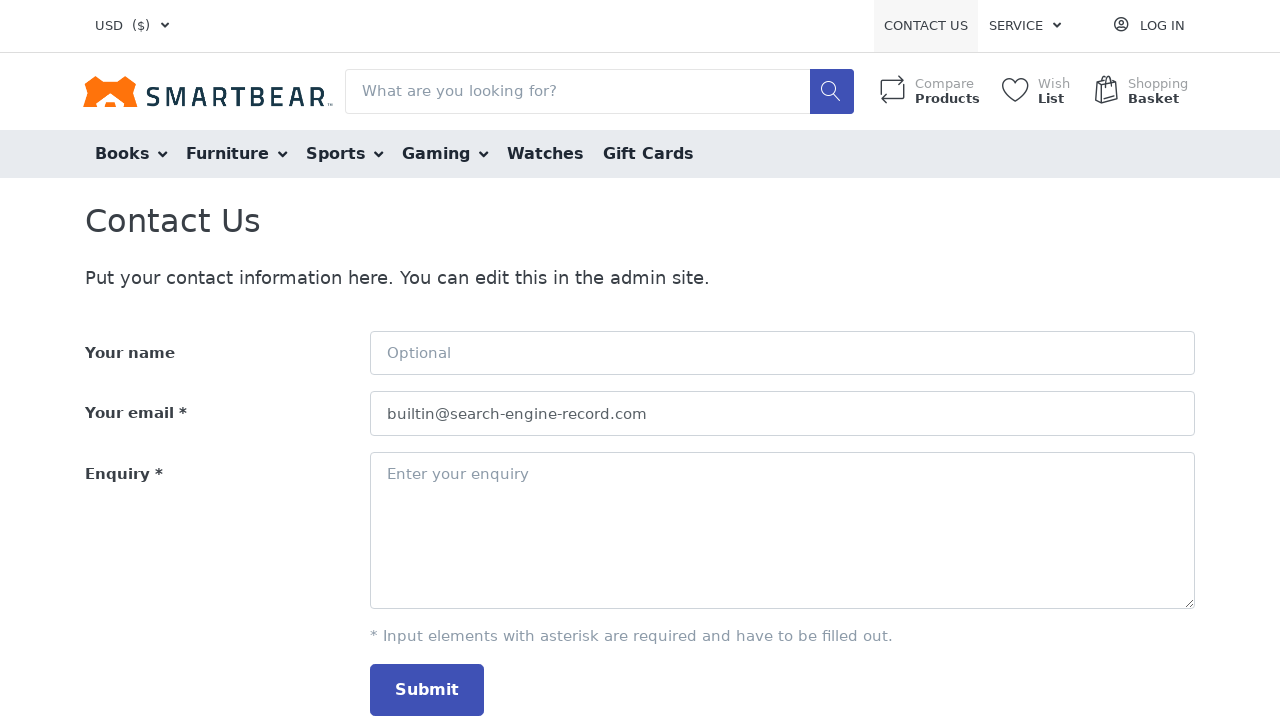